Tests that entered text is trimmed when editing a todo item

Starting URL: https://demo.playwright.dev/todomvc

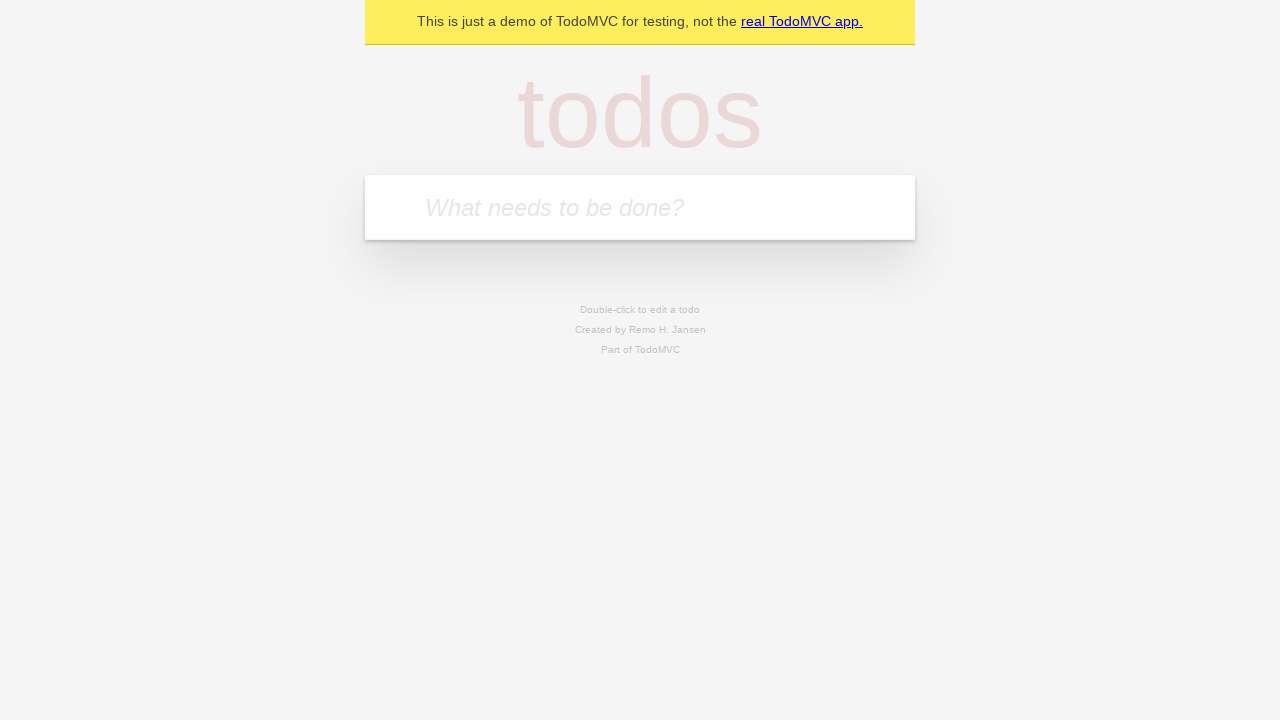

Filled new todo input with 'buy some cheese' on internal:attr=[placeholder="What needs to be done?"i]
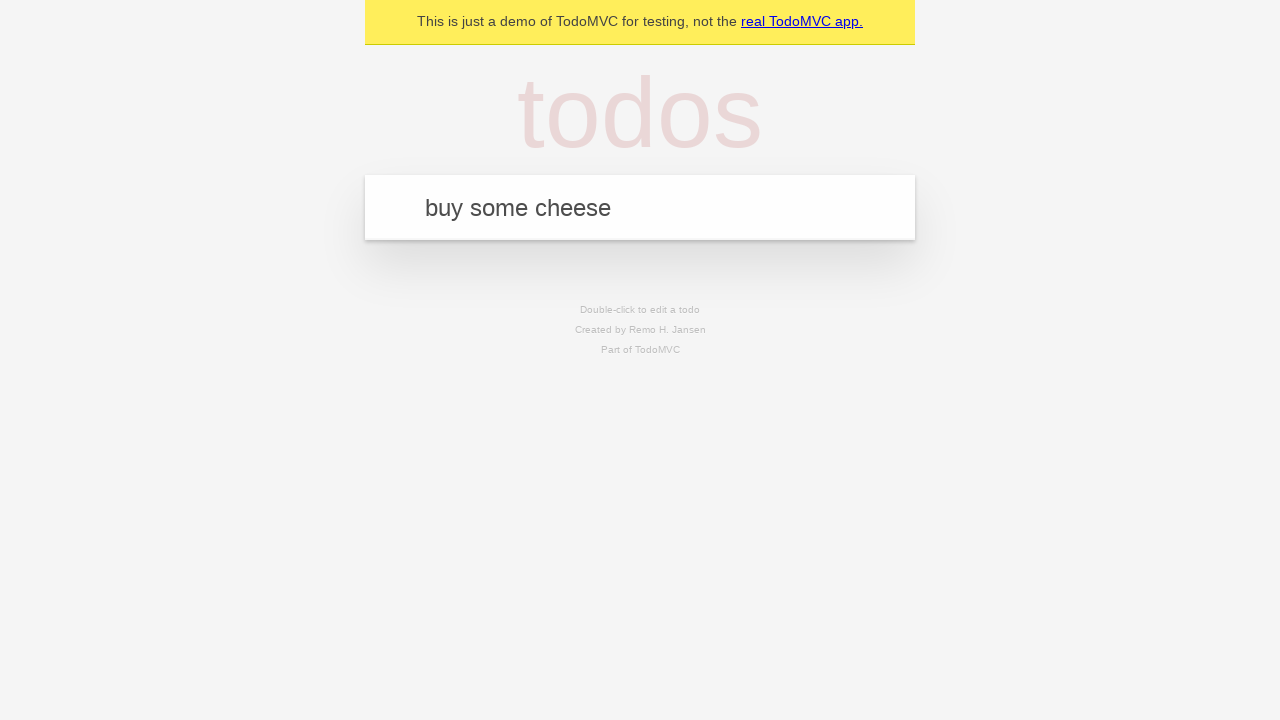

Pressed Enter to create todo 'buy some cheese' on internal:attr=[placeholder="What needs to be done?"i]
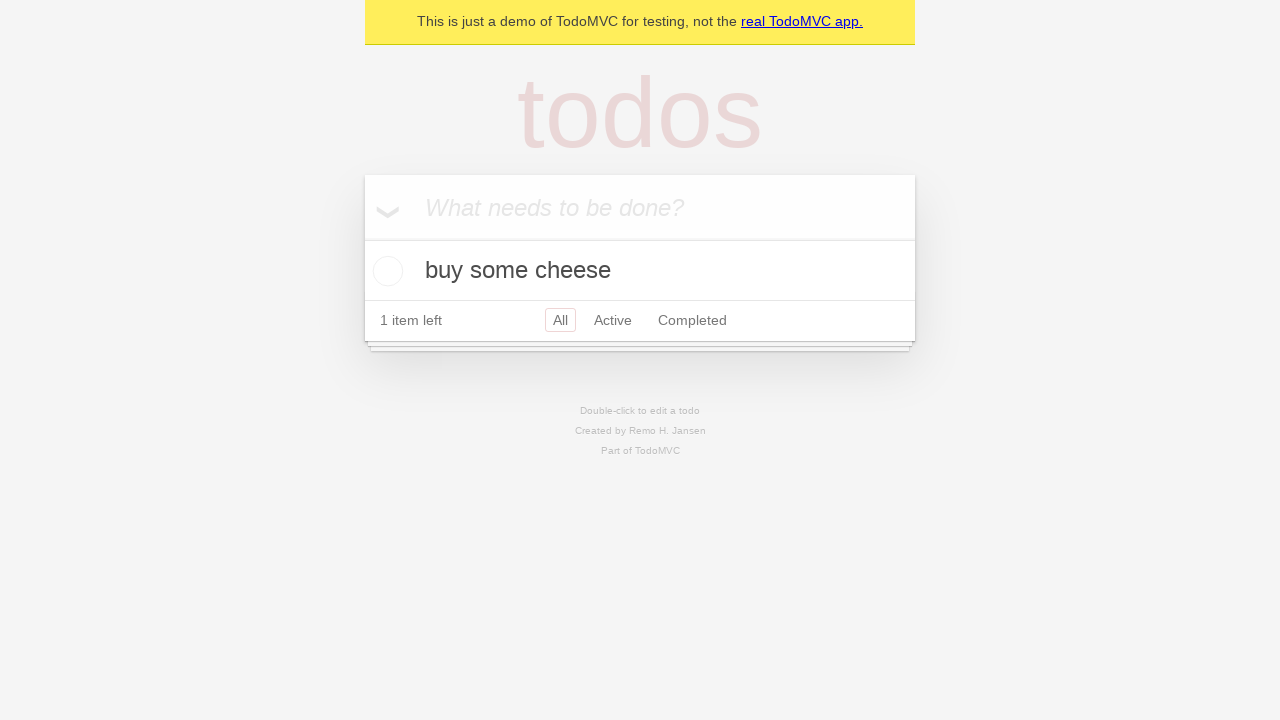

Filled new todo input with 'feed the cat' on internal:attr=[placeholder="What needs to be done?"i]
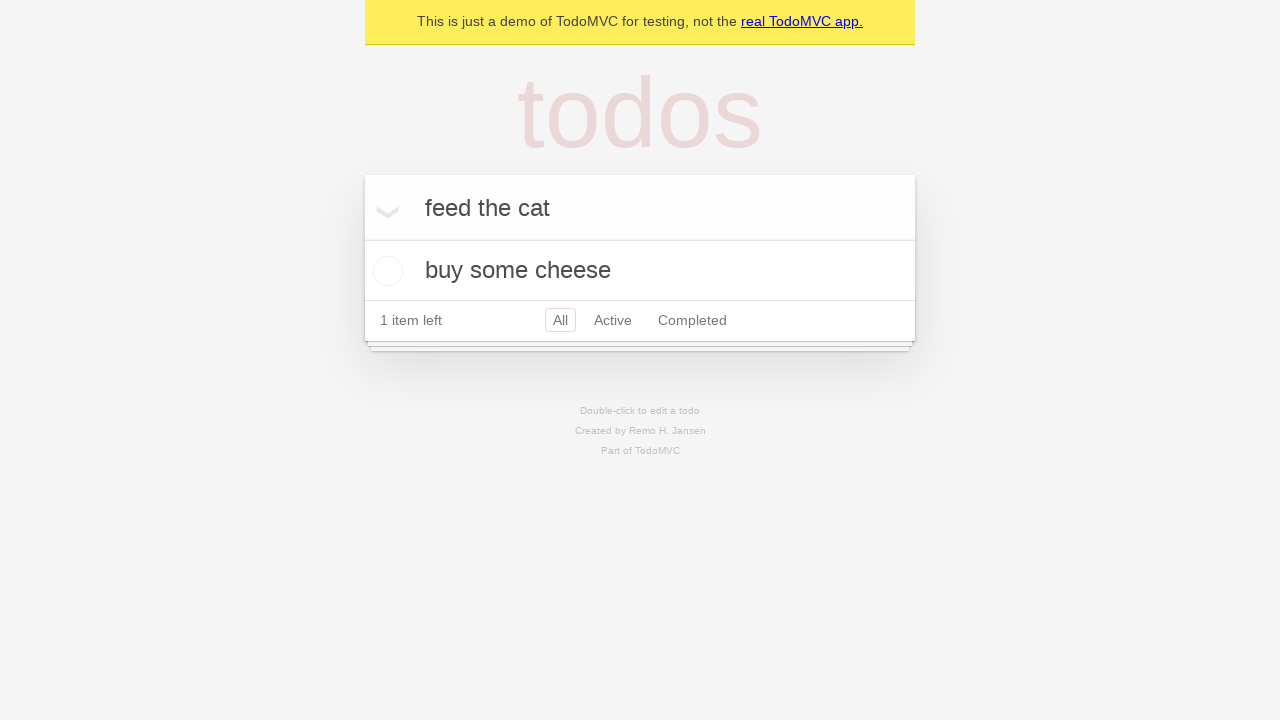

Pressed Enter to create todo 'feed the cat' on internal:attr=[placeholder="What needs to be done?"i]
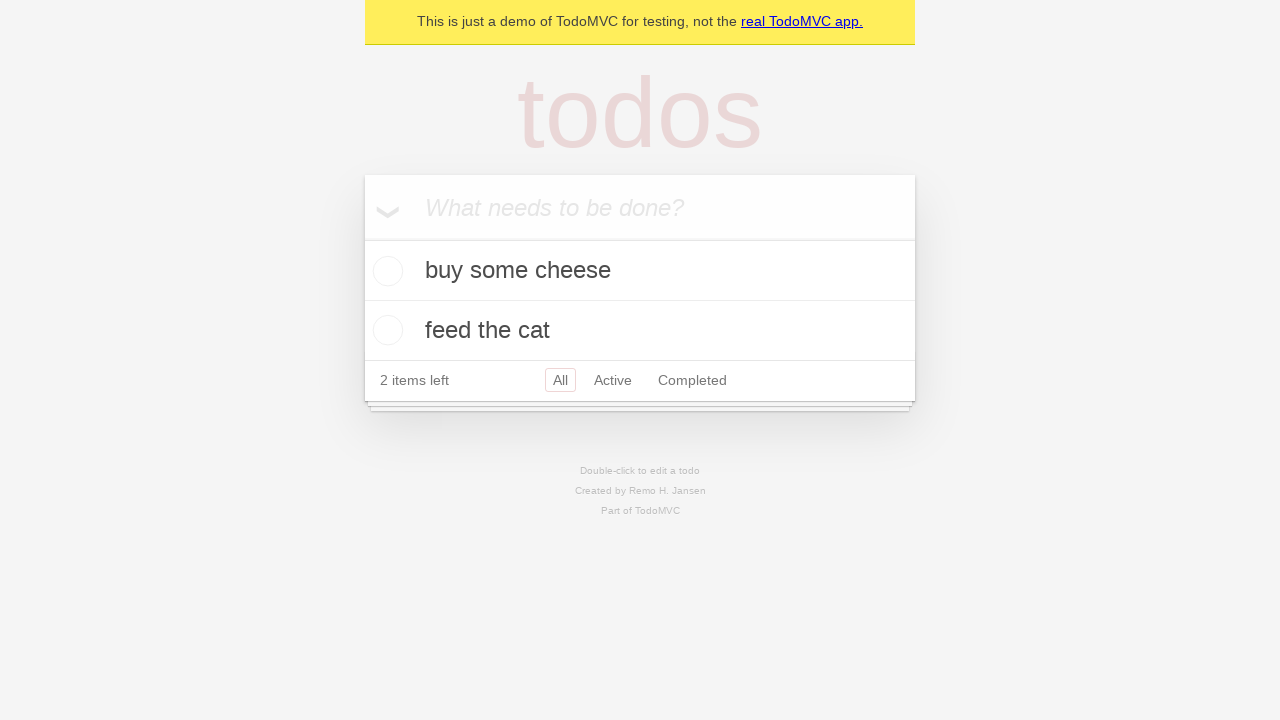

Filled new todo input with 'book a doctors appointment' on internal:attr=[placeholder="What needs to be done?"i]
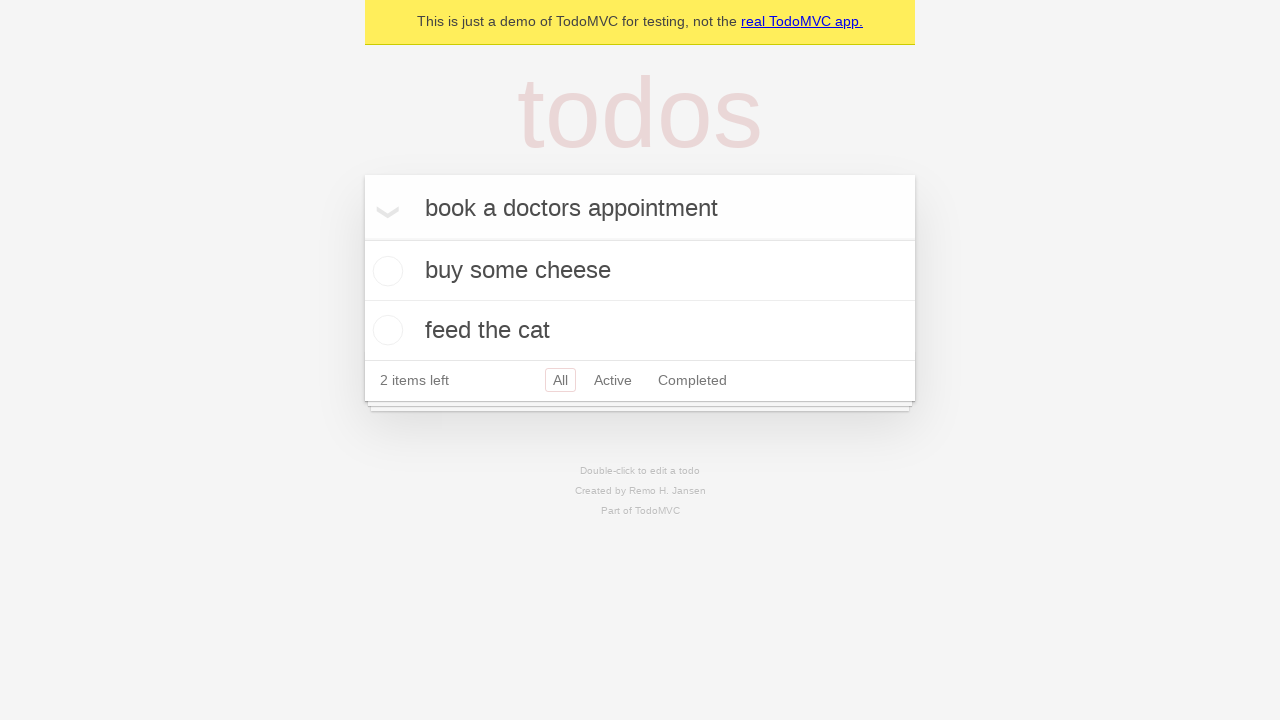

Pressed Enter to create todo 'book a doctors appointment' on internal:attr=[placeholder="What needs to be done?"i]
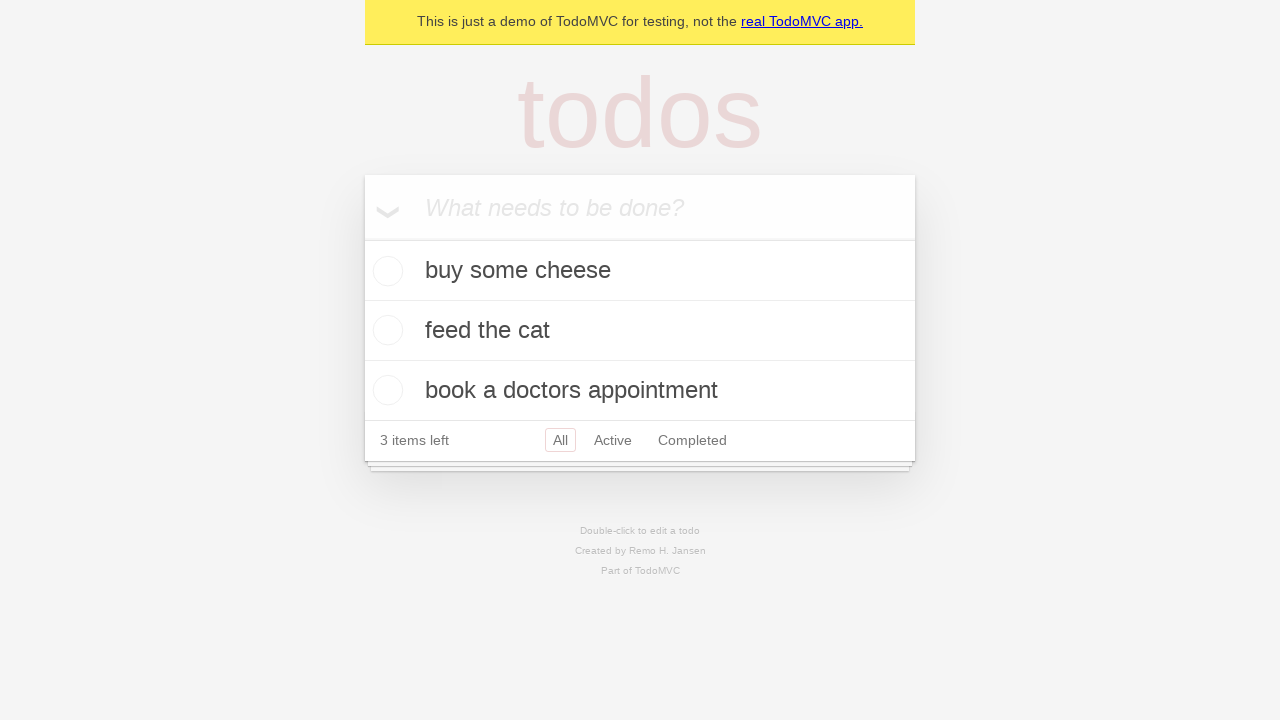

Double-clicked second todo item to enter edit mode at (640, 331) on internal:testid=[data-testid="todo-item"s] >> nth=1
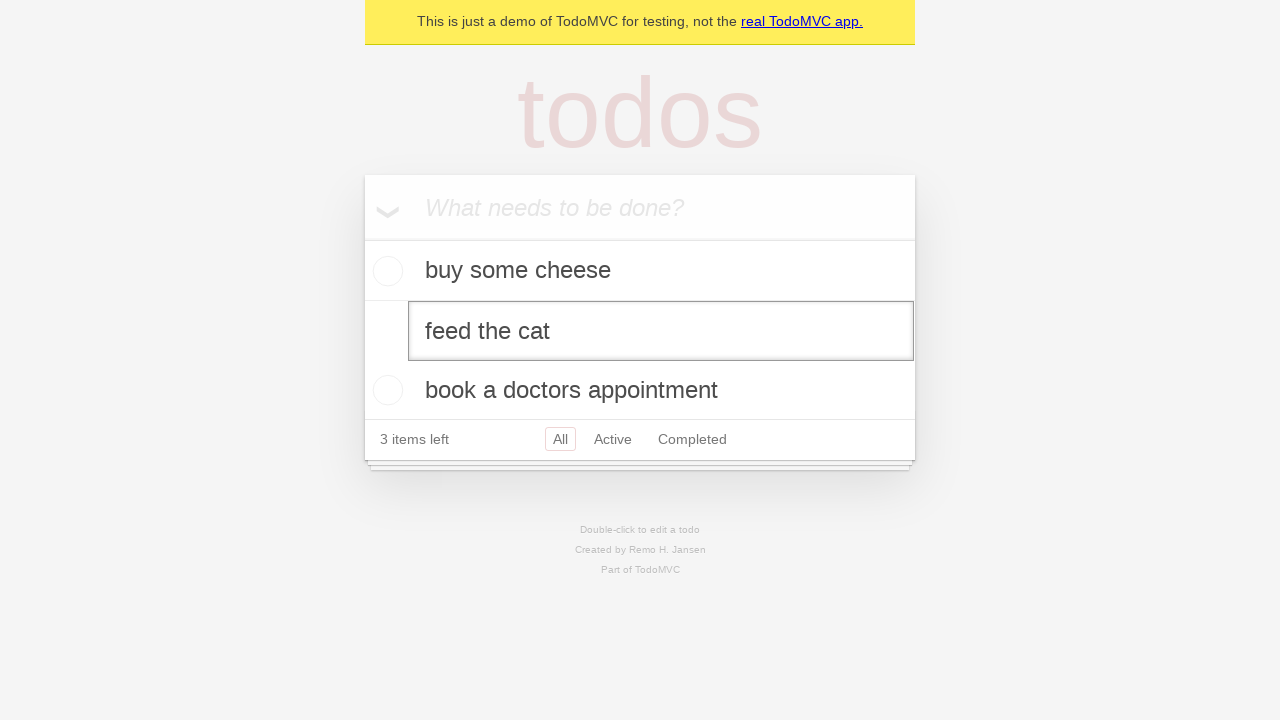

Filled edit input with text containing leading and trailing spaces on internal:testid=[data-testid="todo-item"s] >> nth=1 >> internal:role=textbox[nam
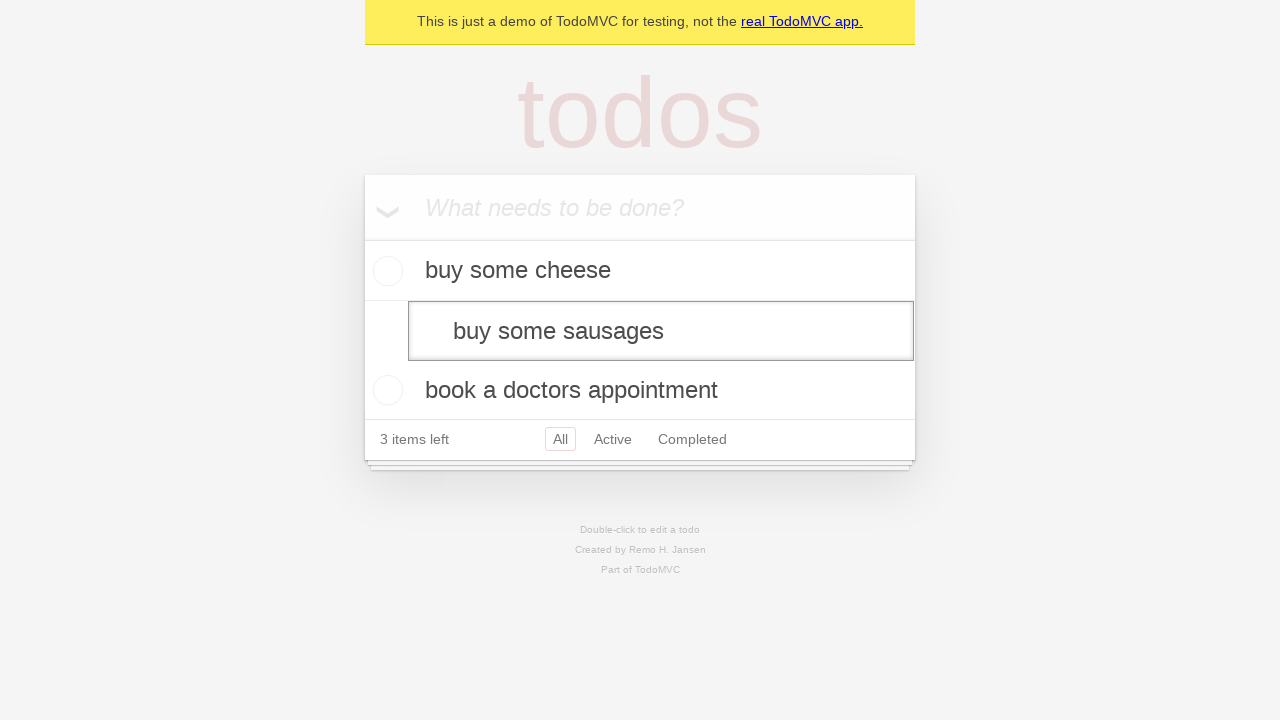

Pressed Enter to confirm edit - text should be trimmed on internal:testid=[data-testid="todo-item"s] >> nth=1 >> internal:role=textbox[nam
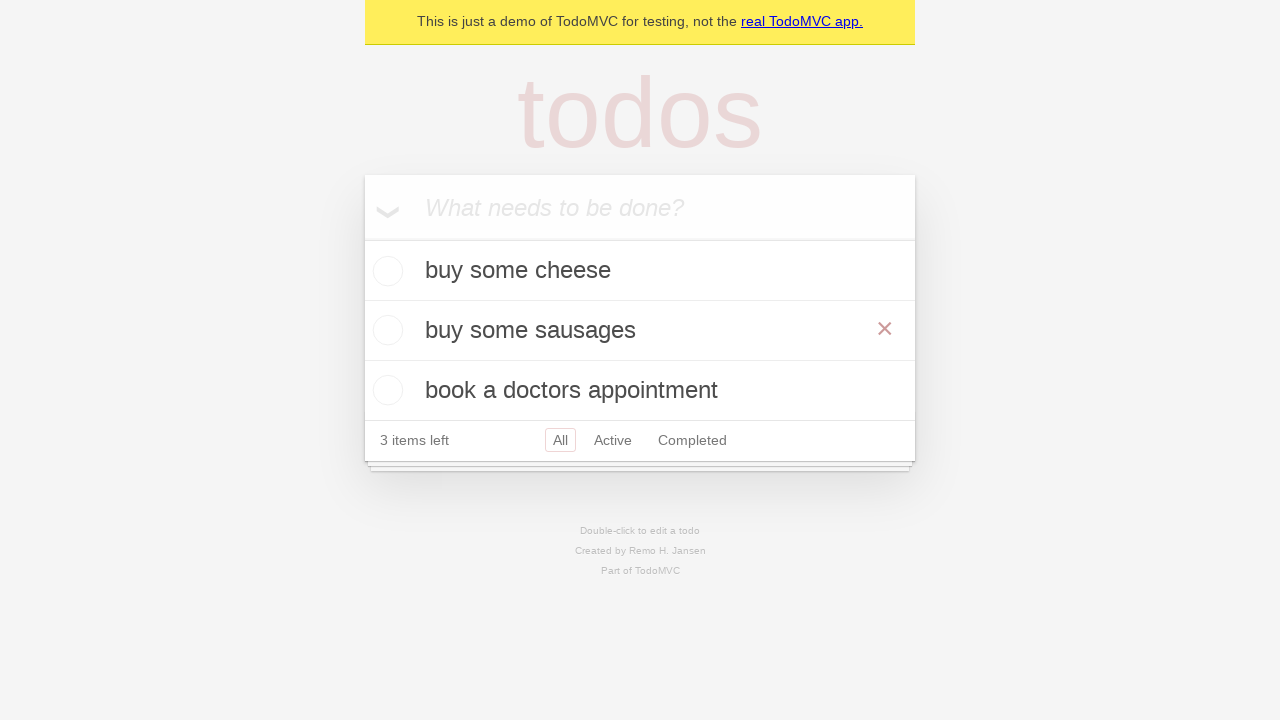

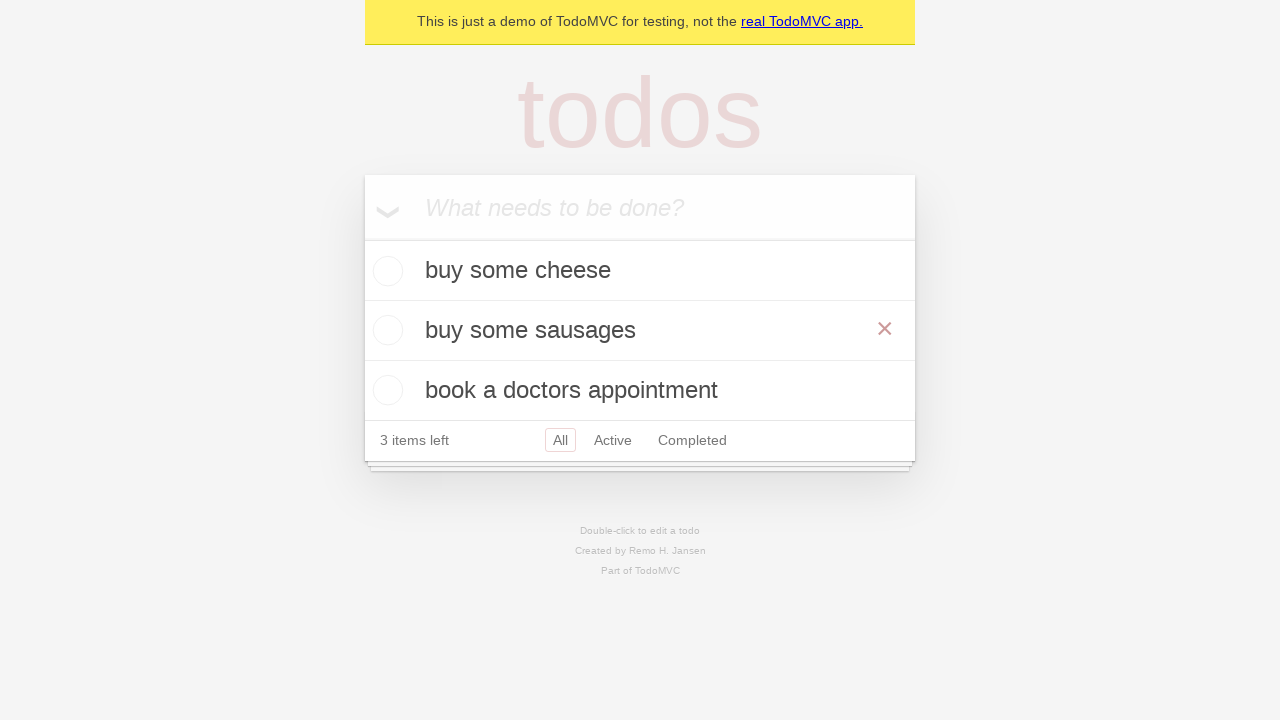